Tests prompt alert by clicking button, entering text in the prompt, and accepting it

Starting URL: https://v1.training-support.net/selenium/javascript-alerts

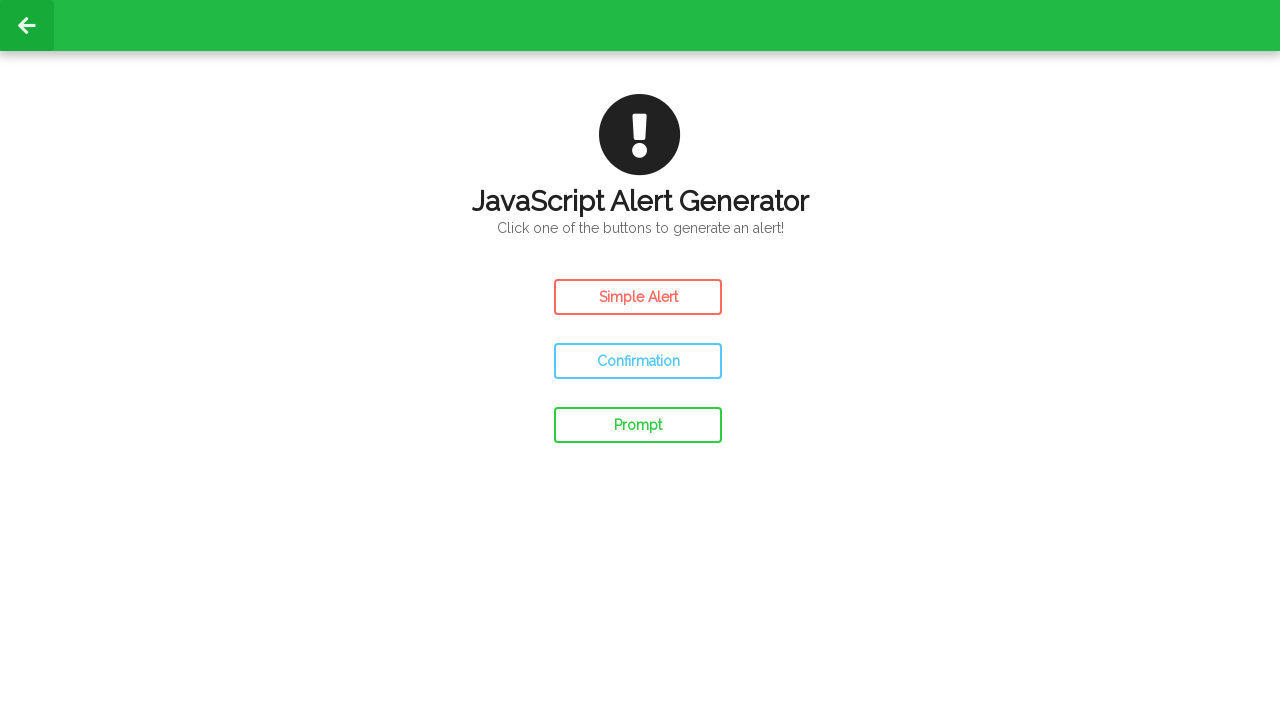

Set up dialog handler to accept prompt with text 'sample'
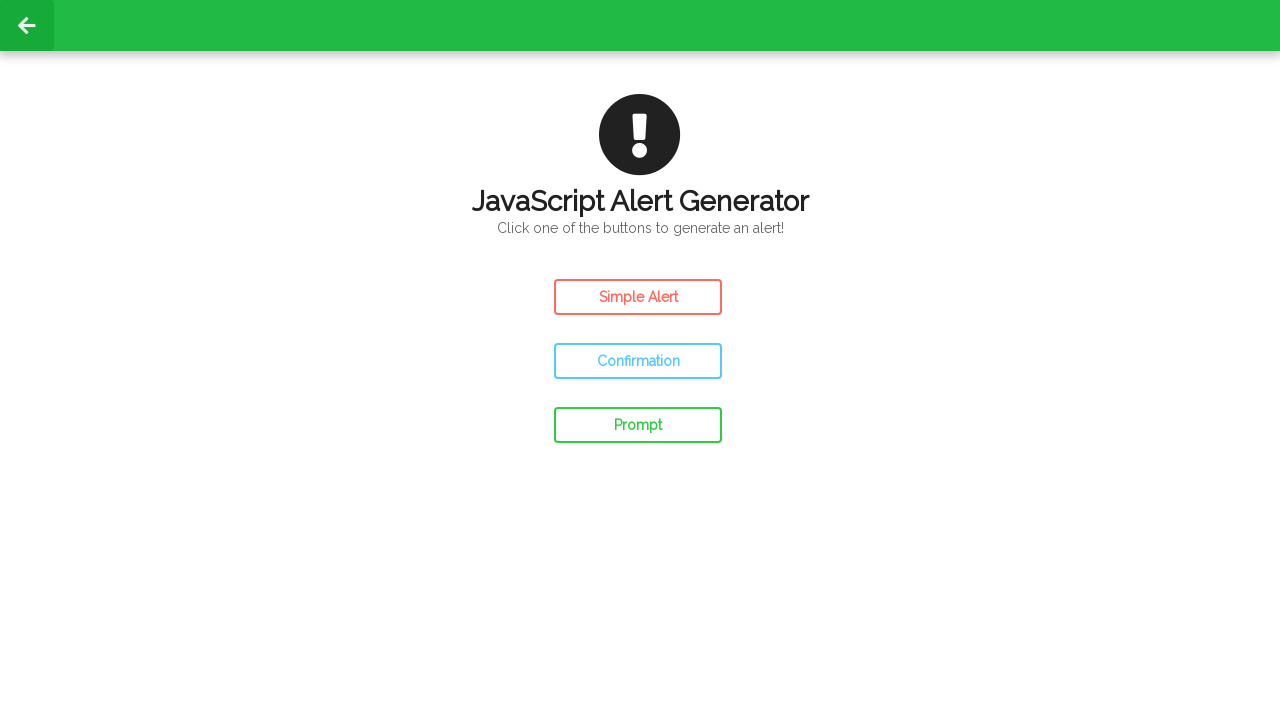

Clicked prompt alert button at (638, 425) on #prompt
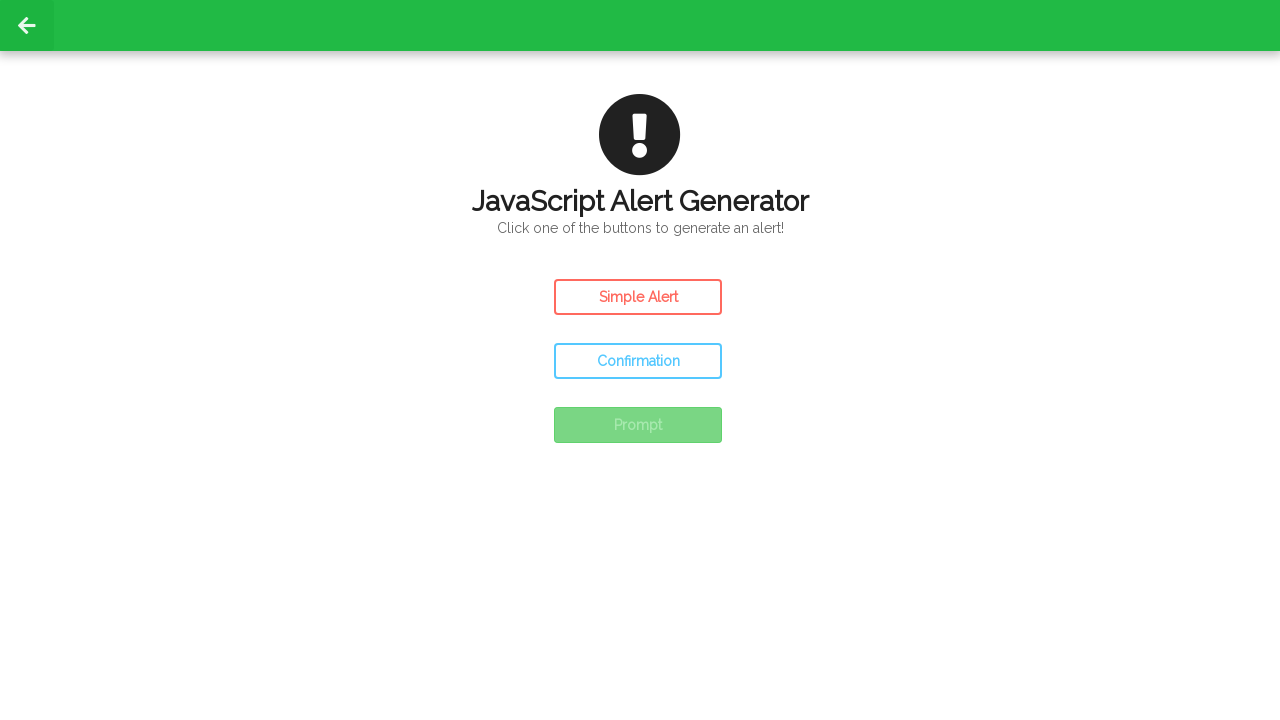

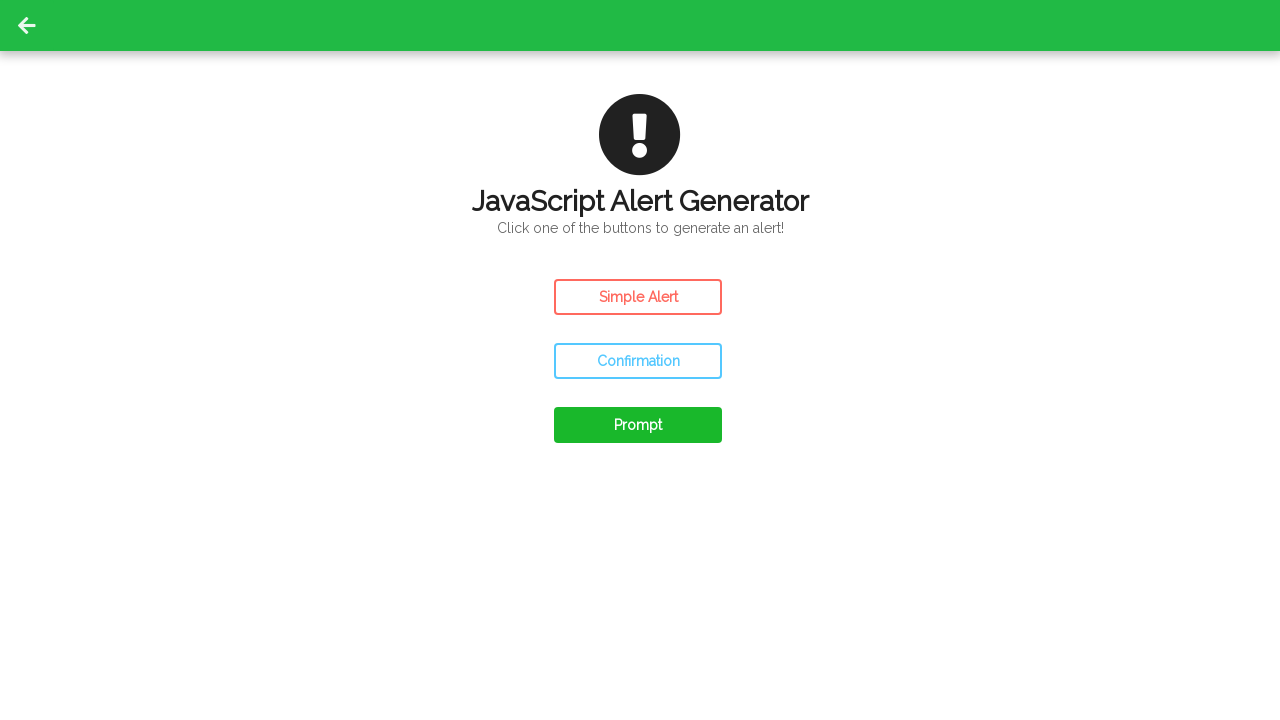